Tests that the "Go to blog" link redirects to the blog page

Starting URL: https://grayinfilmv2.netlify.app/

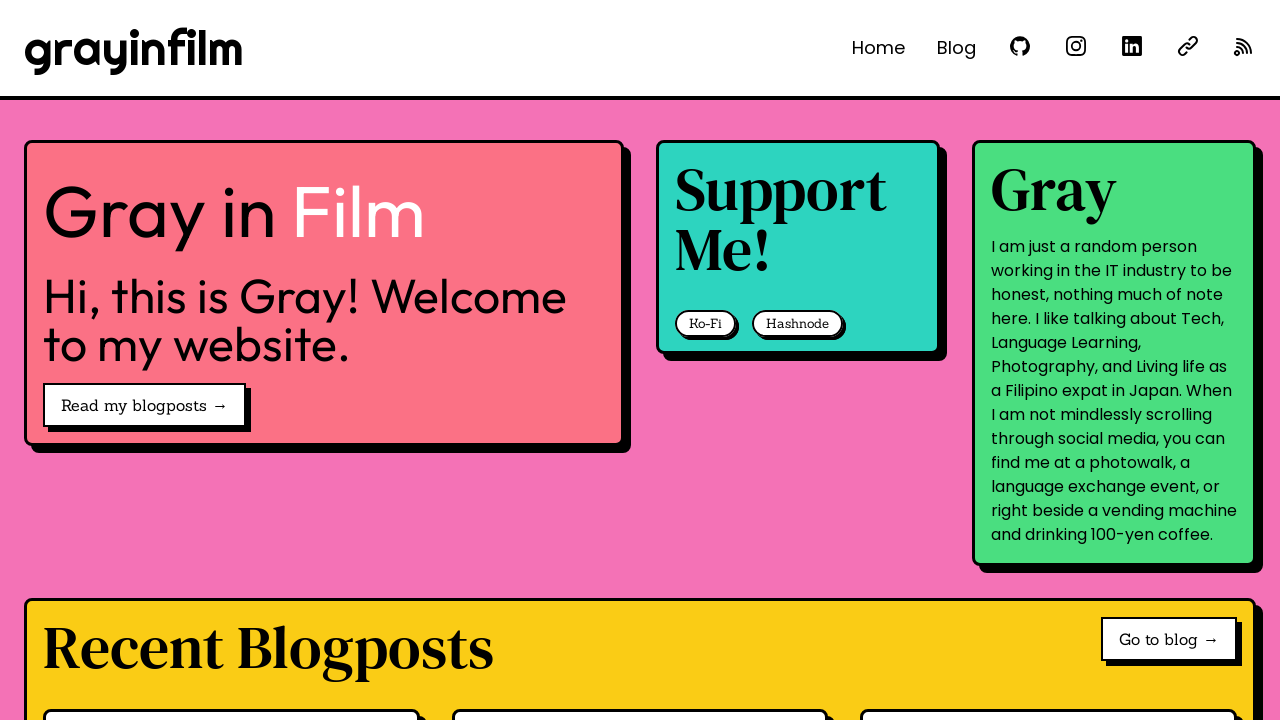

Clicked 'Go to blog' link at (1169, 639) on internal:role=link[name="Go to blog →"i]
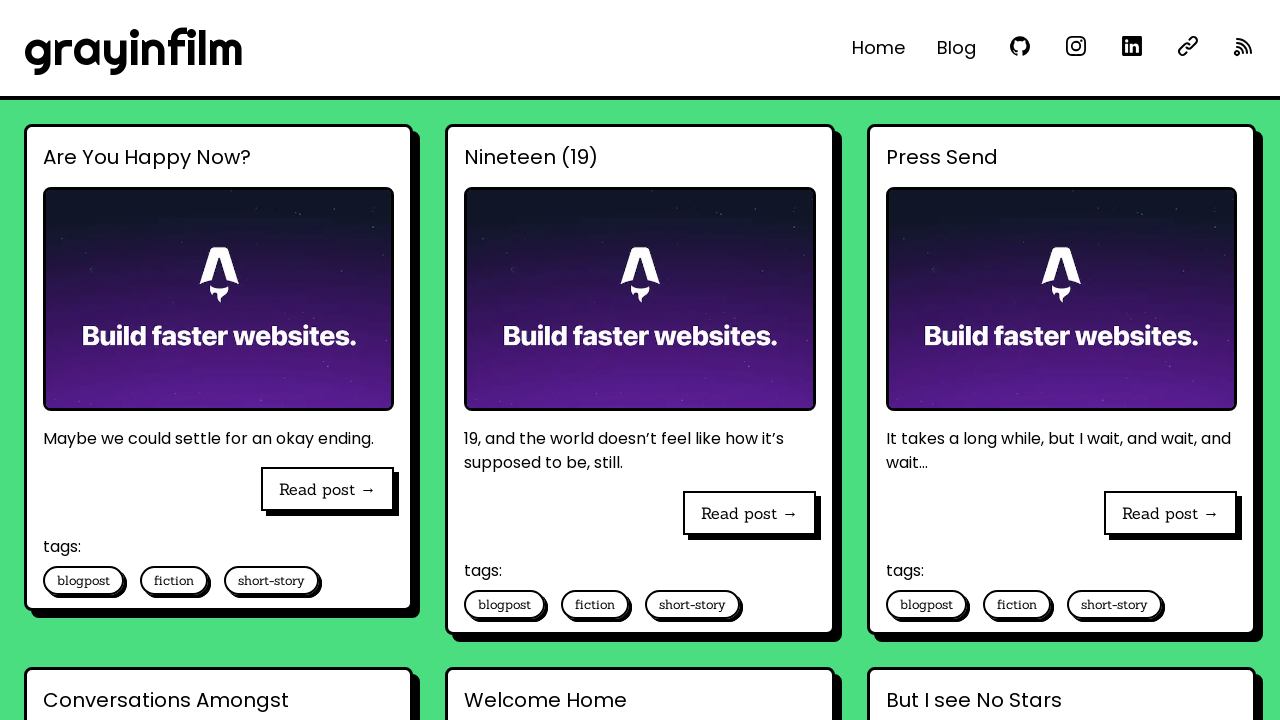

Verified redirect to blog page at https://grayinfilmv2.netlify.app/blog/
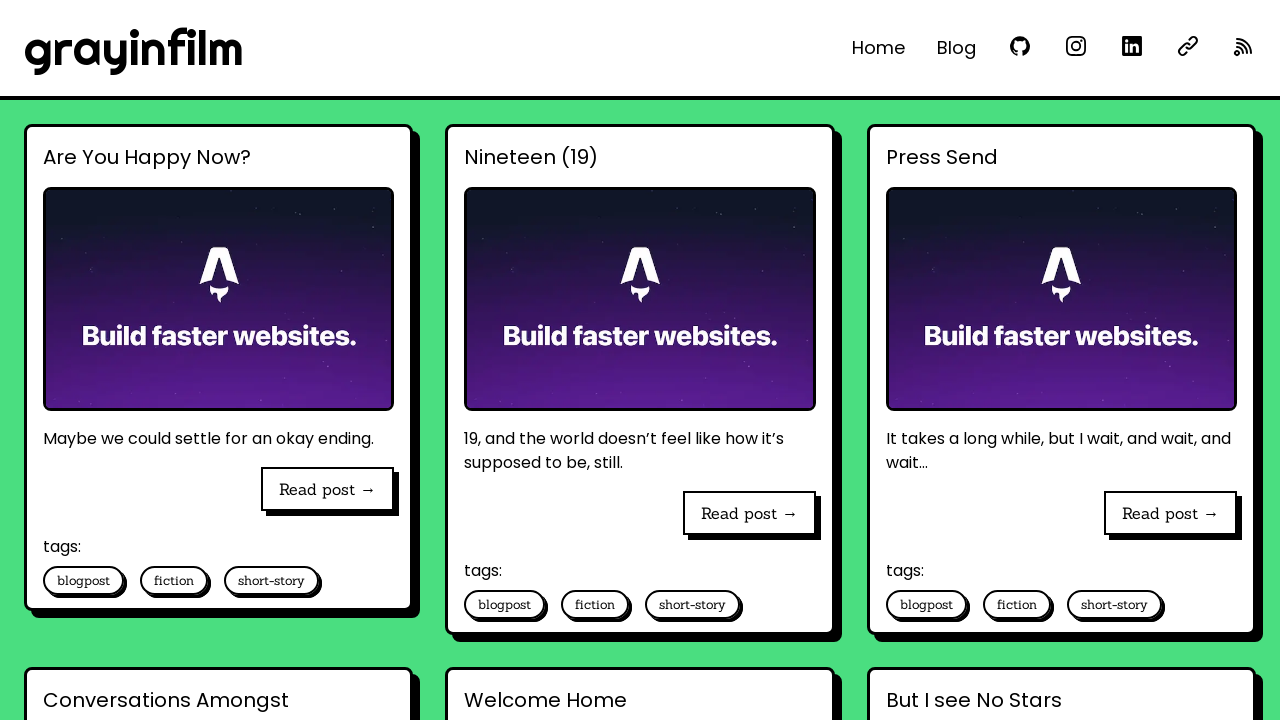

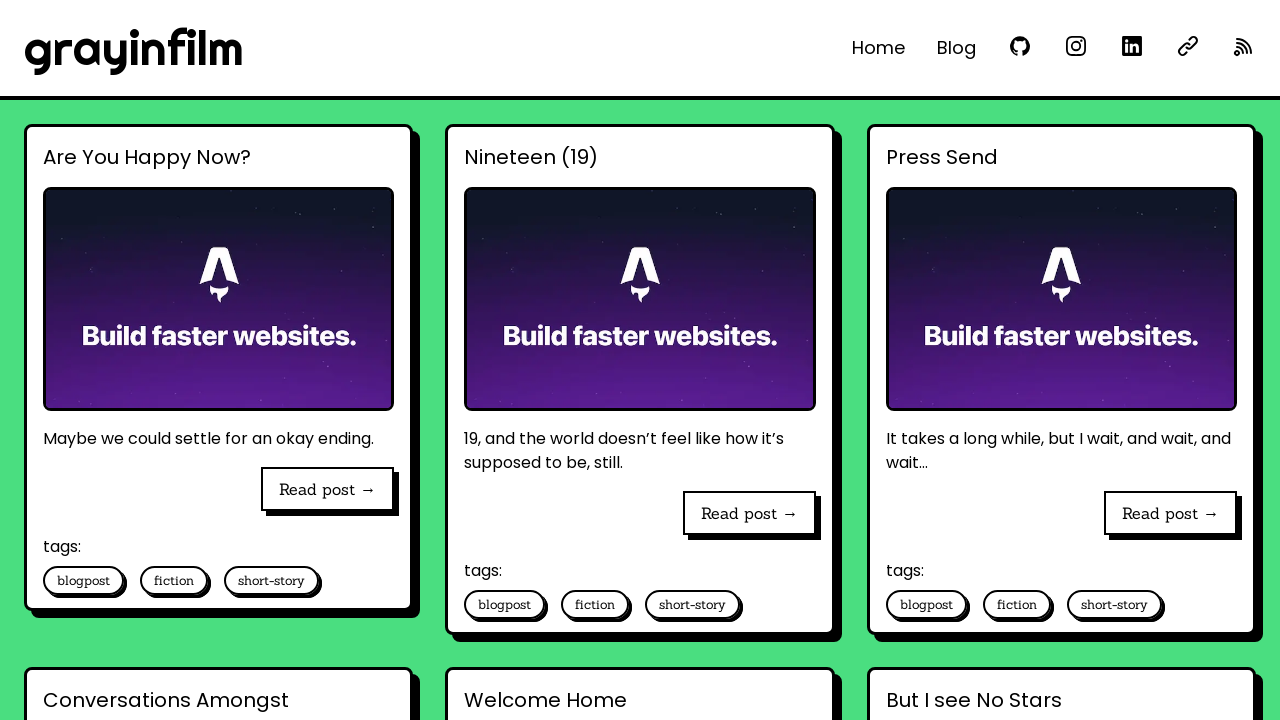